Tests element validation methods (isDisplayed, isEnabled, isSelected) on form elements across two pages - an edit page and a radio button page on letcode.in

Starting URL: https://letcode.in/edit

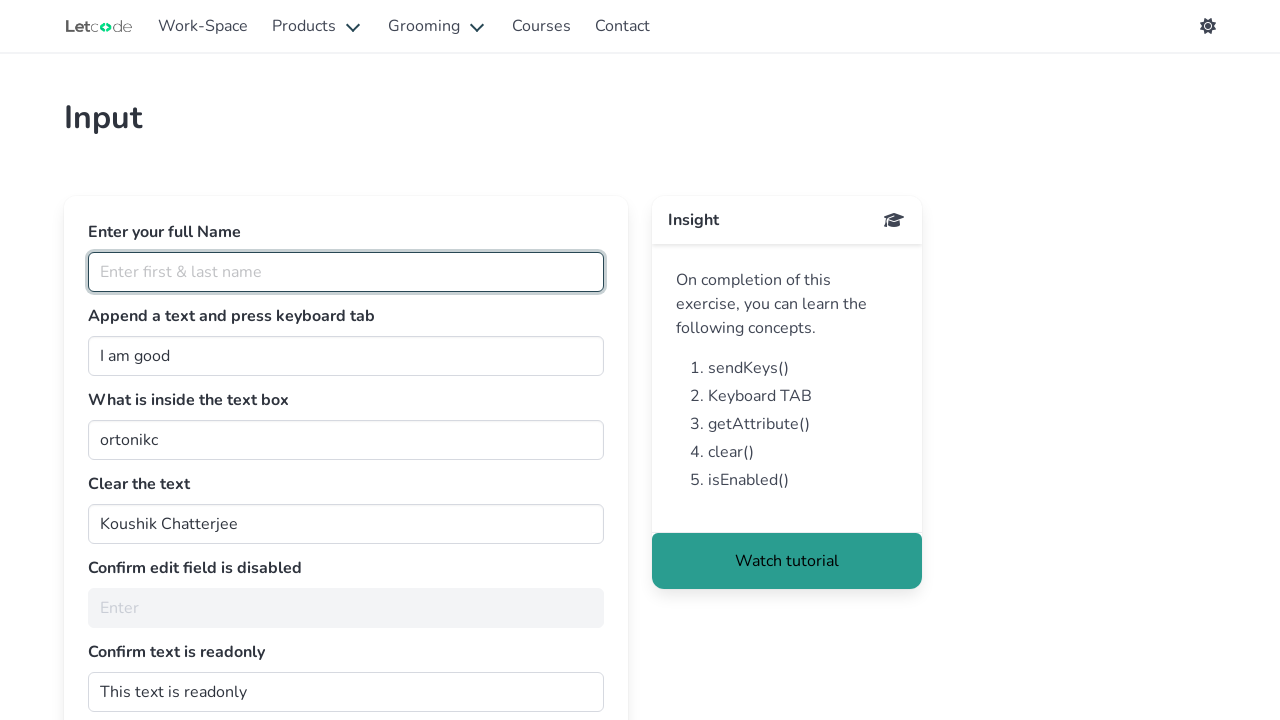

Located Sign up link element
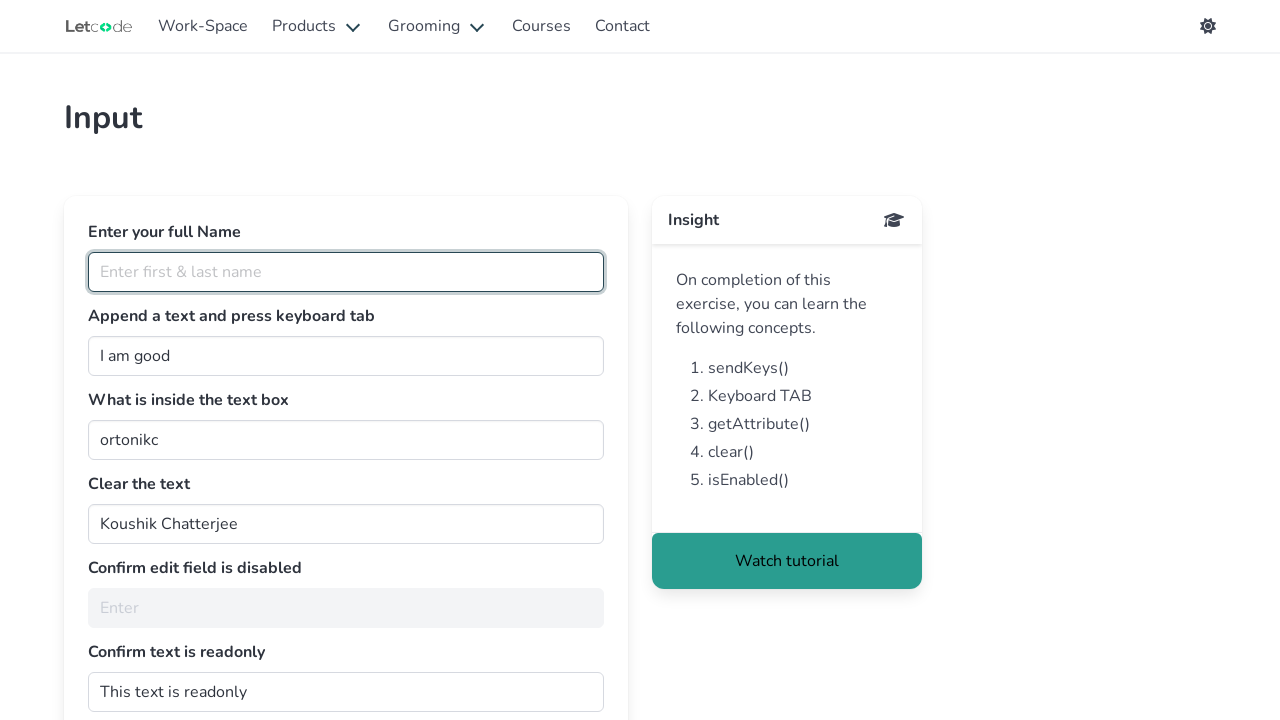

Checked if Sign up link is visible
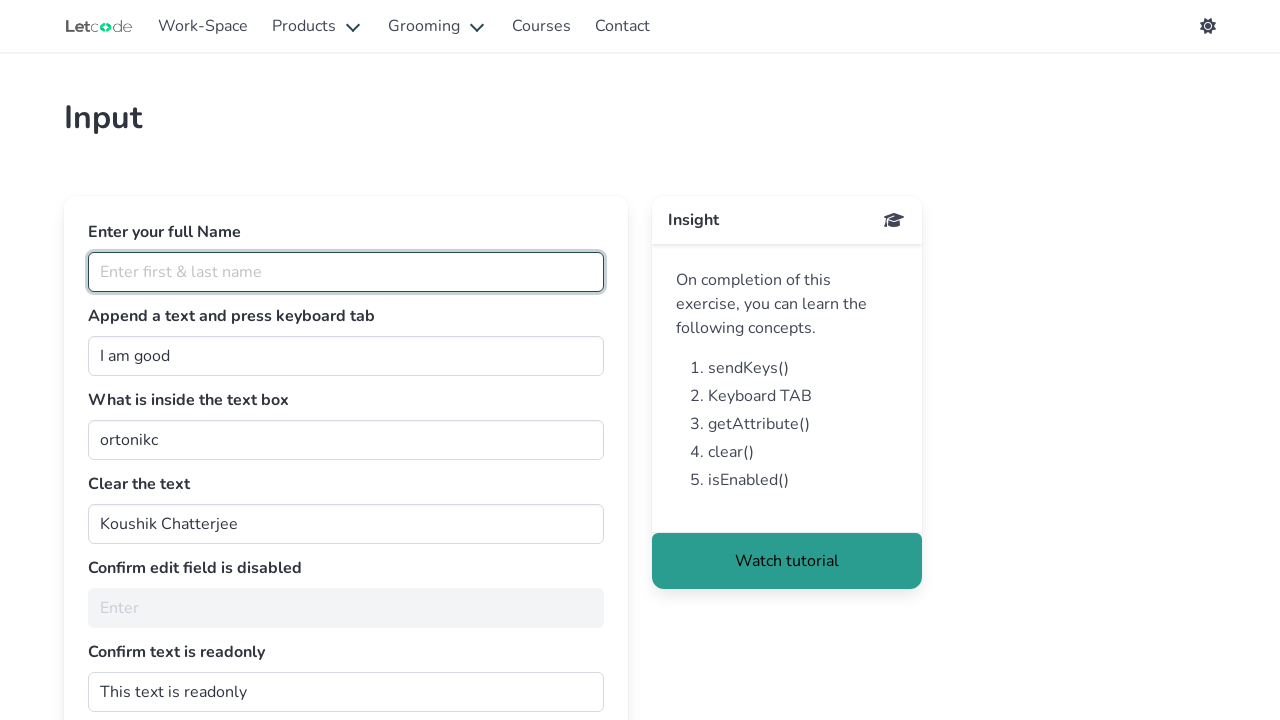

Located noEdit field element
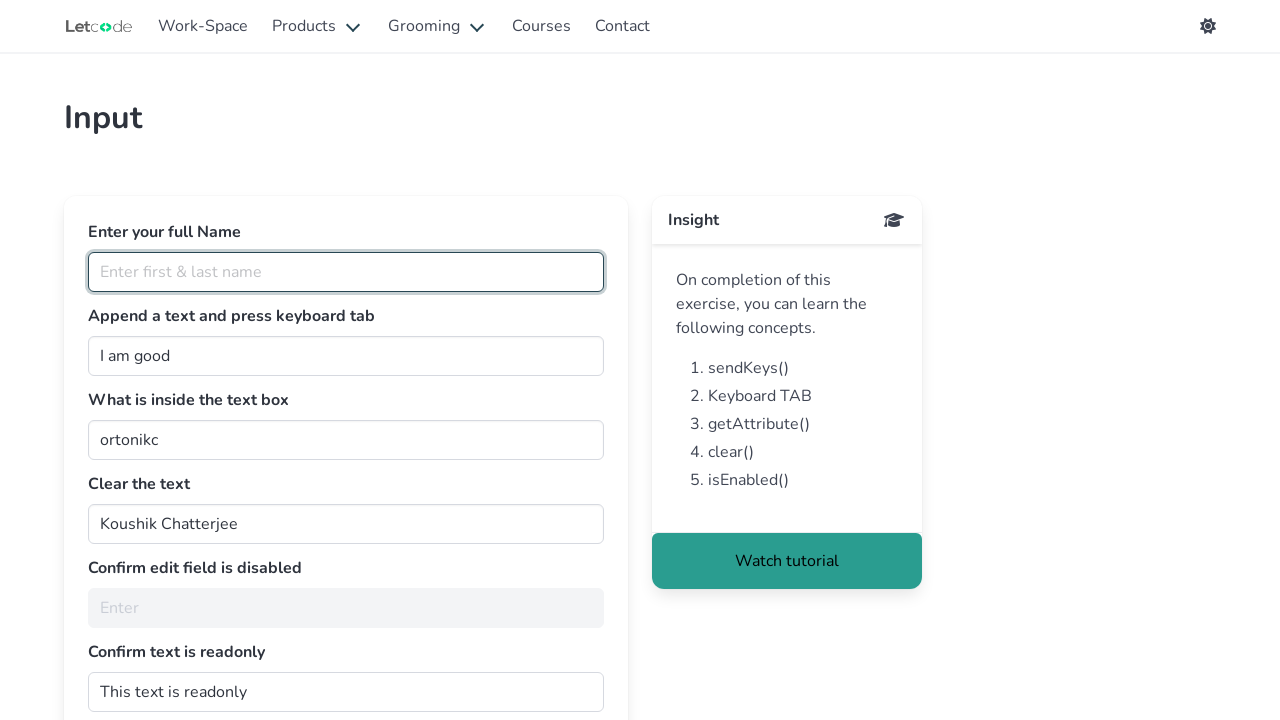

Located dontwrite field element
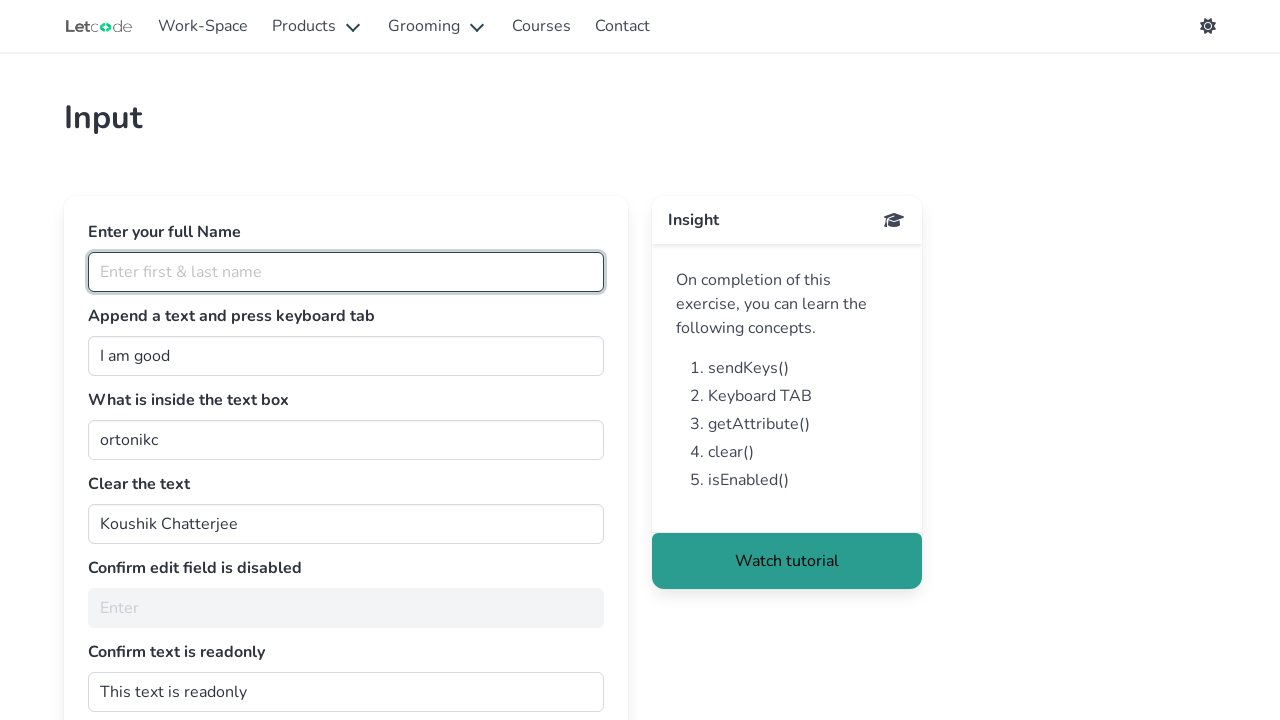

Checked if noEdit field is enabled
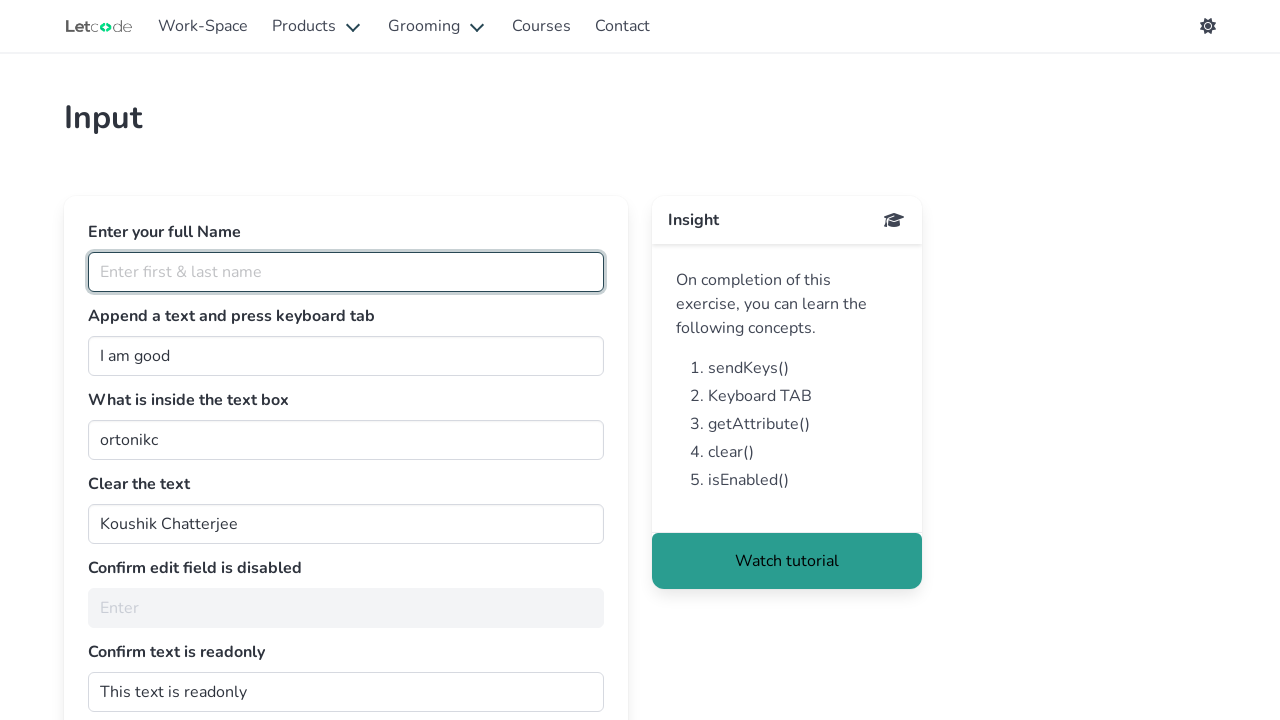

Checked if dontwrite field is enabled
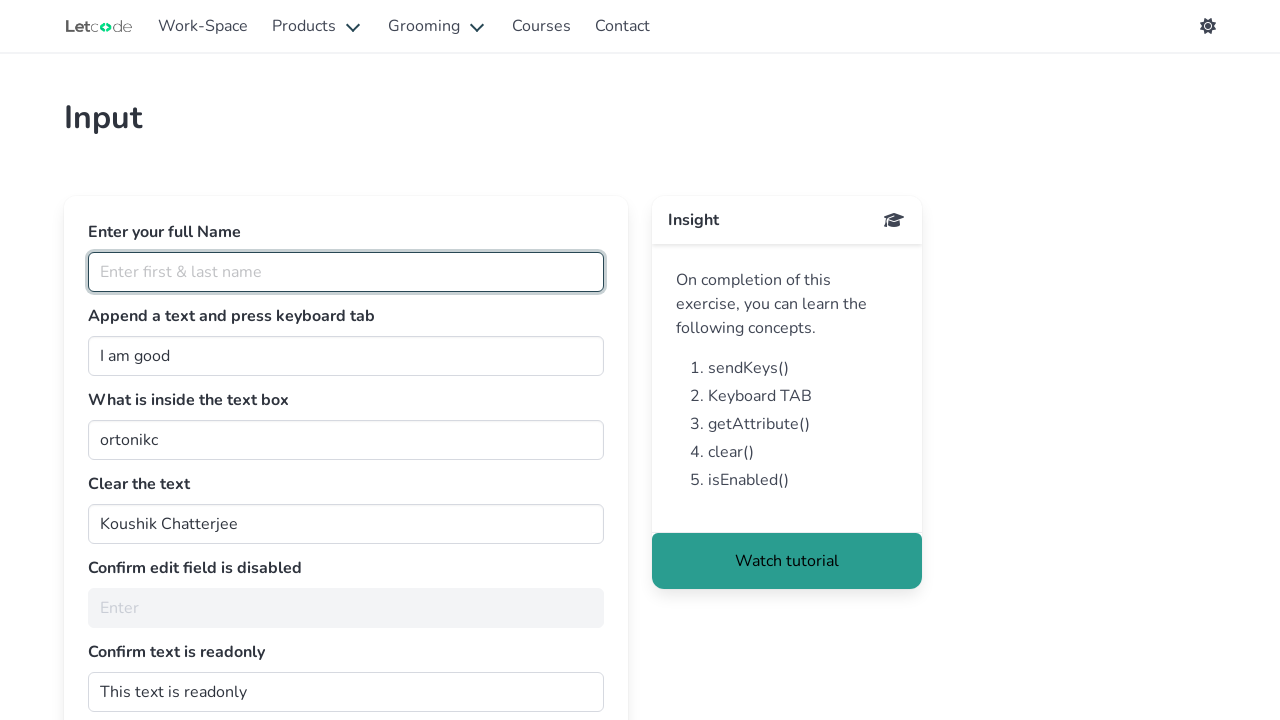

Navigated to radio button page at https://letcode.in/radio
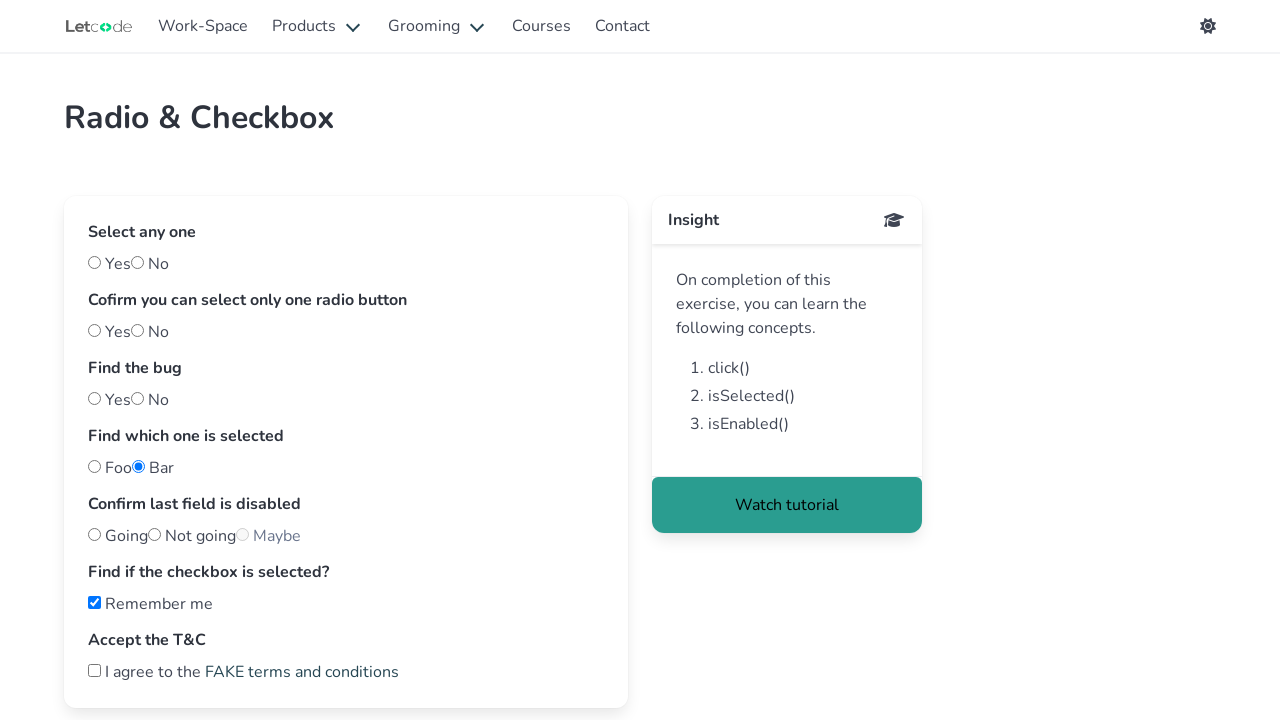

Located first checkbox element
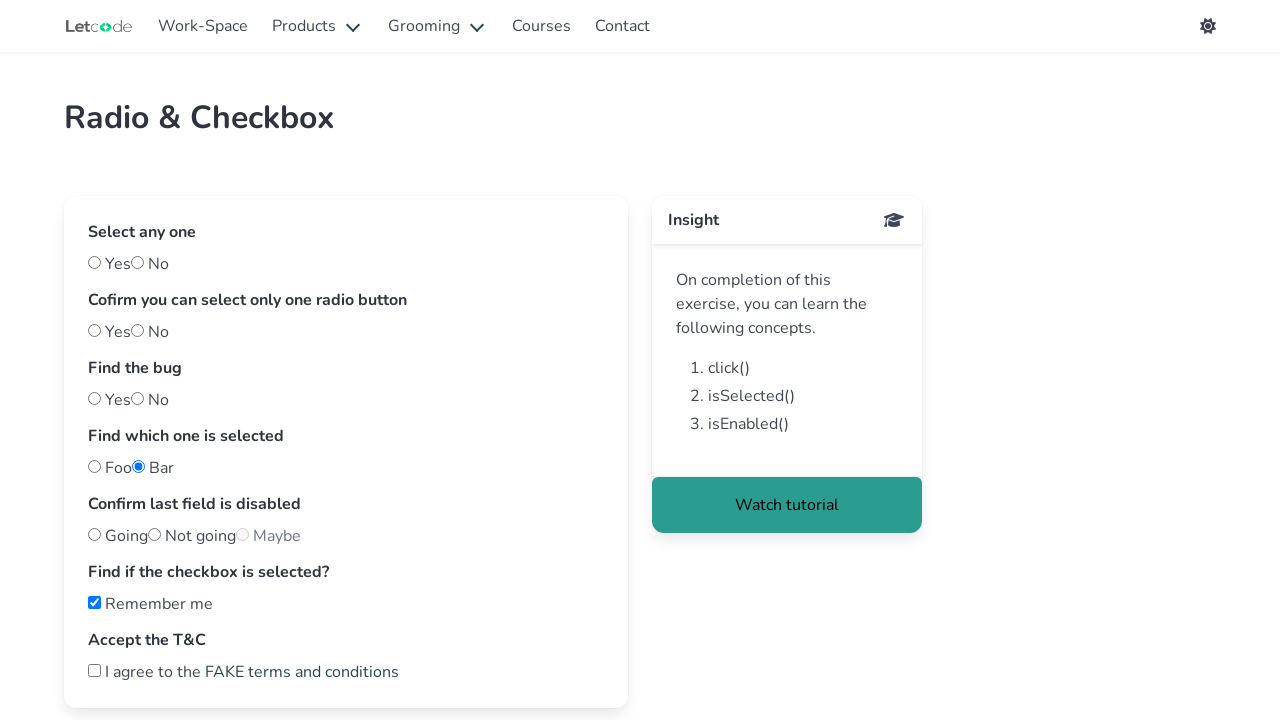

Checked if first checkbox is selected
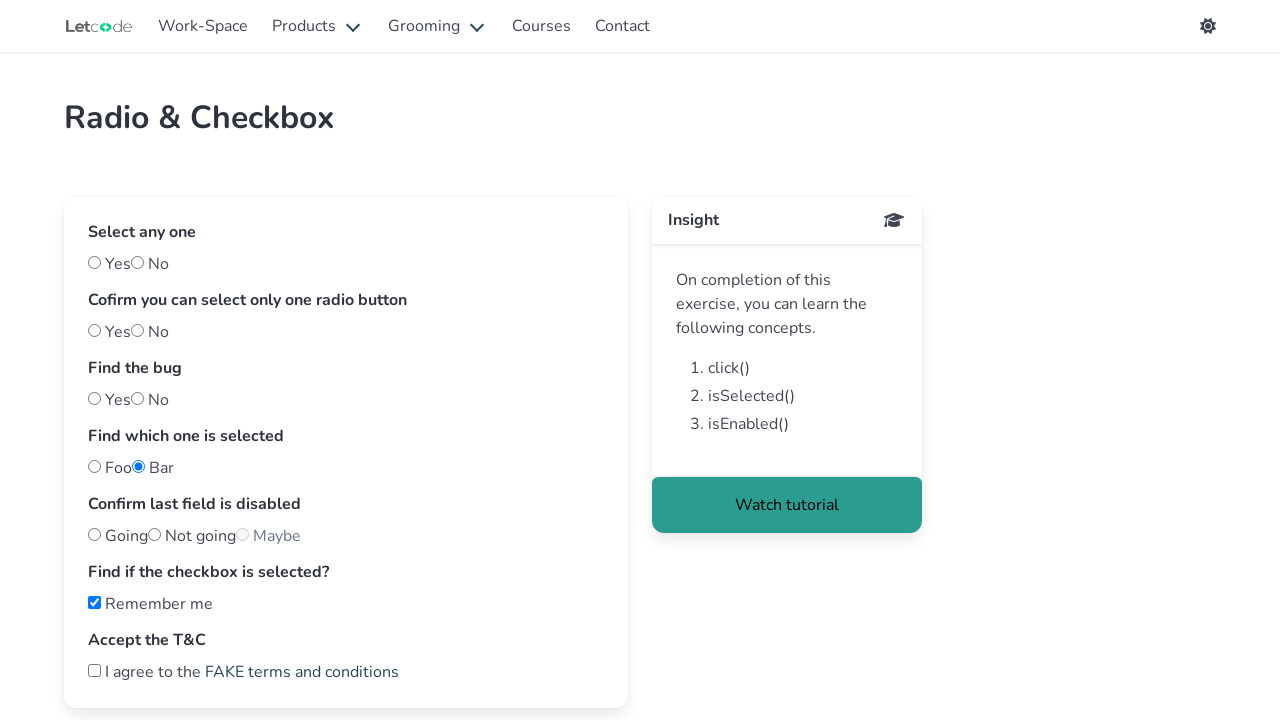

Located notfoo radio button element
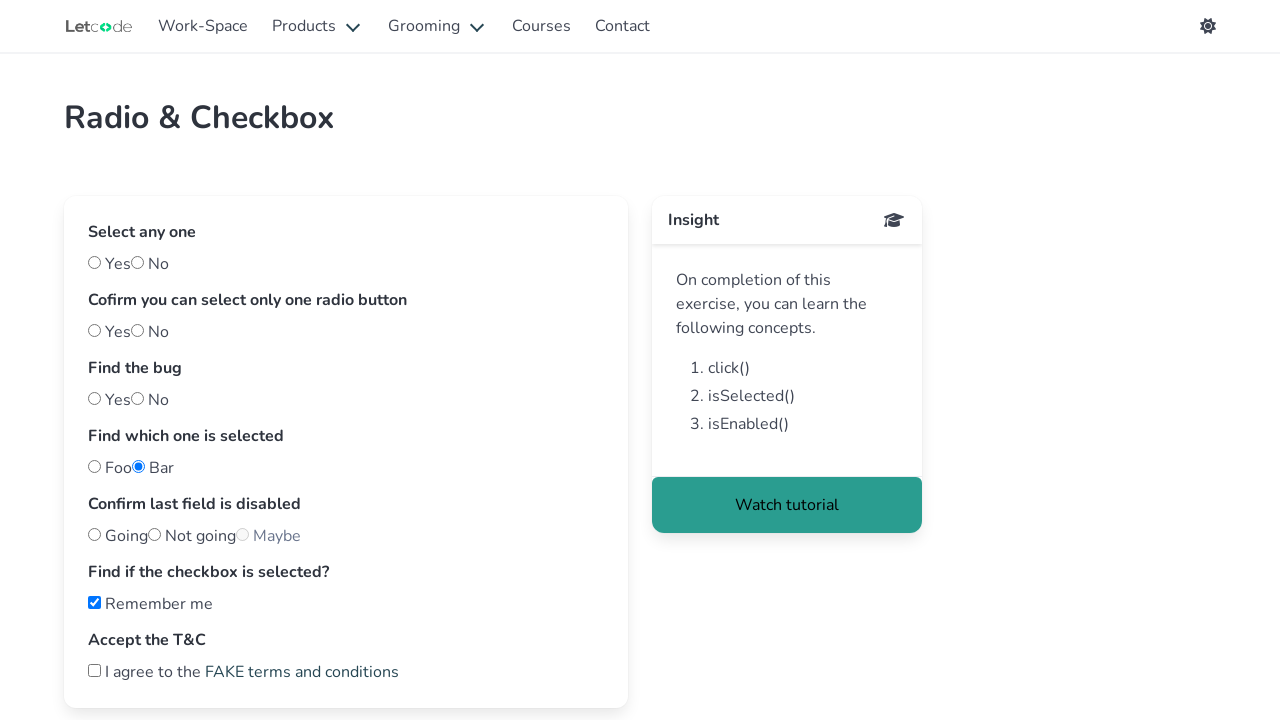

Checked if notfoo radio button is selected
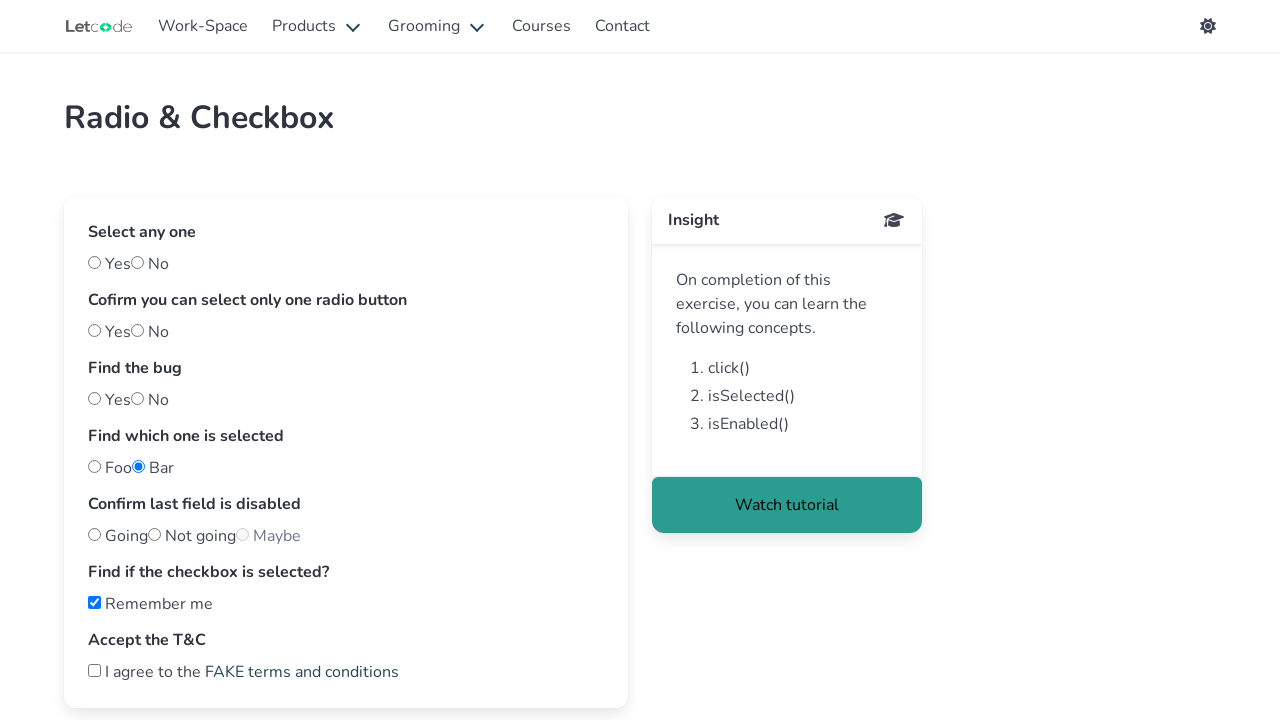

Located going checkbox element
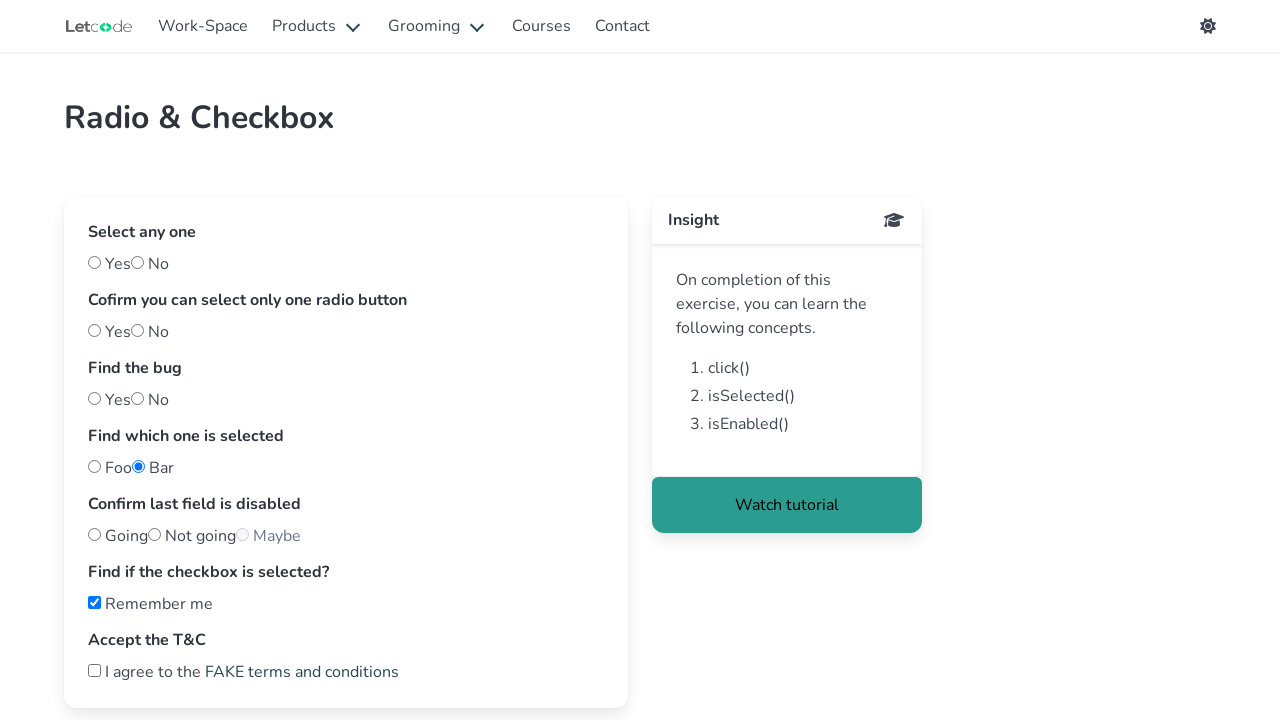

Checked if going checkbox is selected
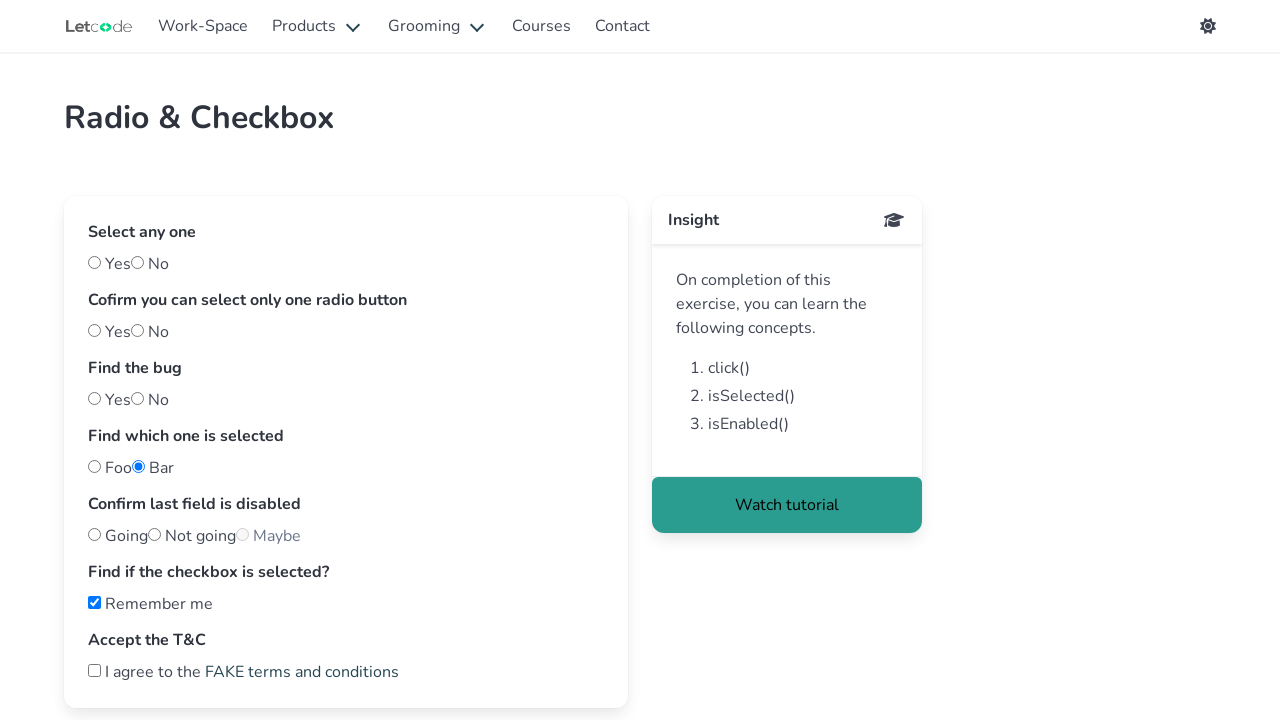

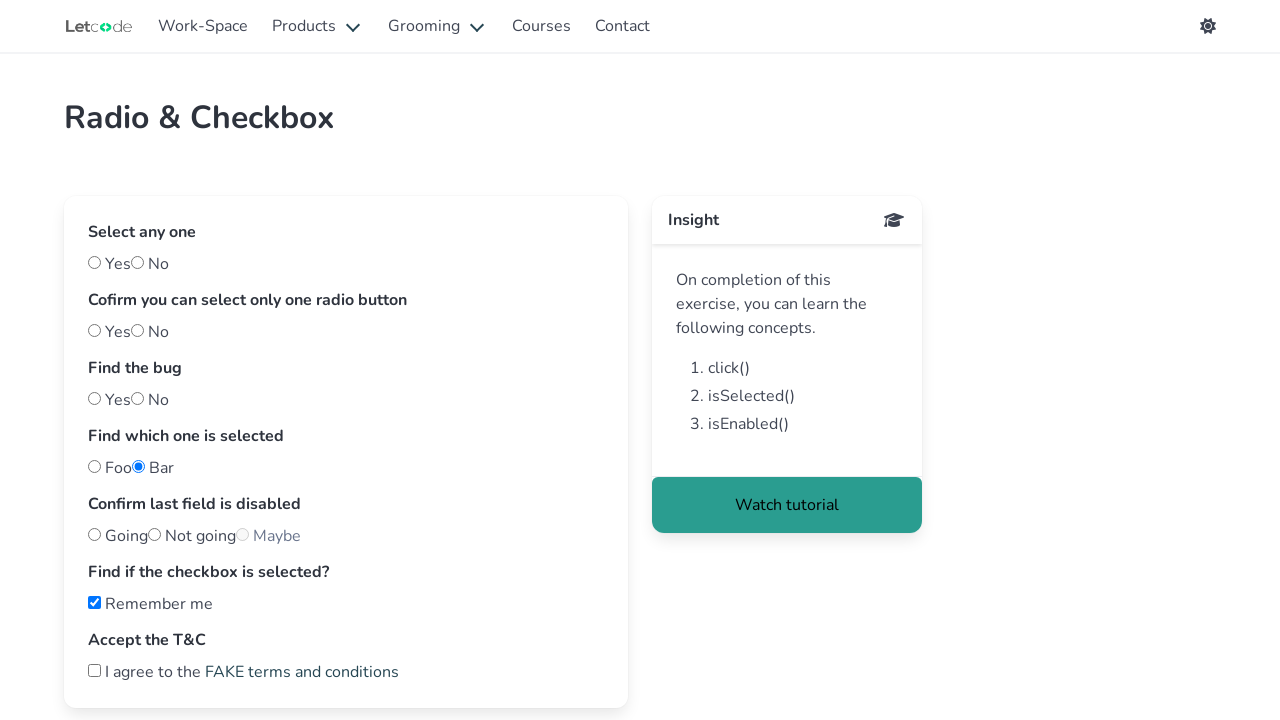